Tests a registration form by filling in first name, last name, and email fields, then submitting the form and verifying successful registration

Starting URL: http://suninjuly.github.io/registration1.html

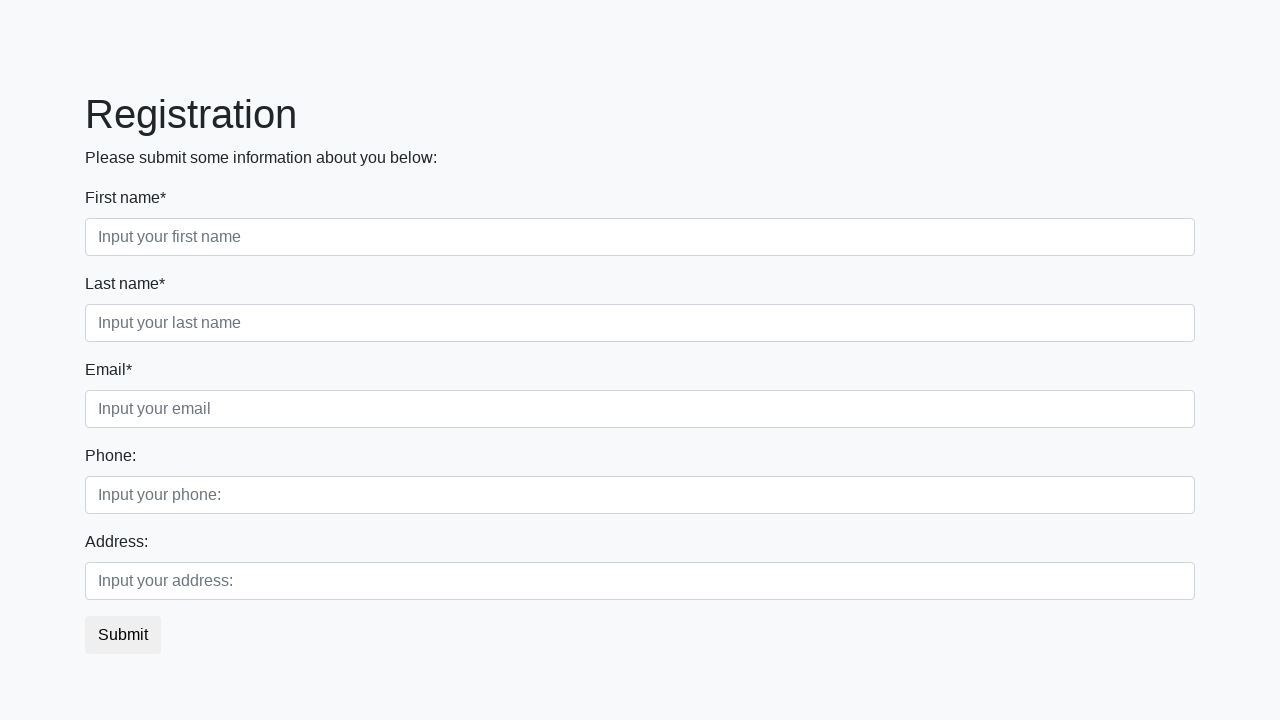

Navigated to registration form page
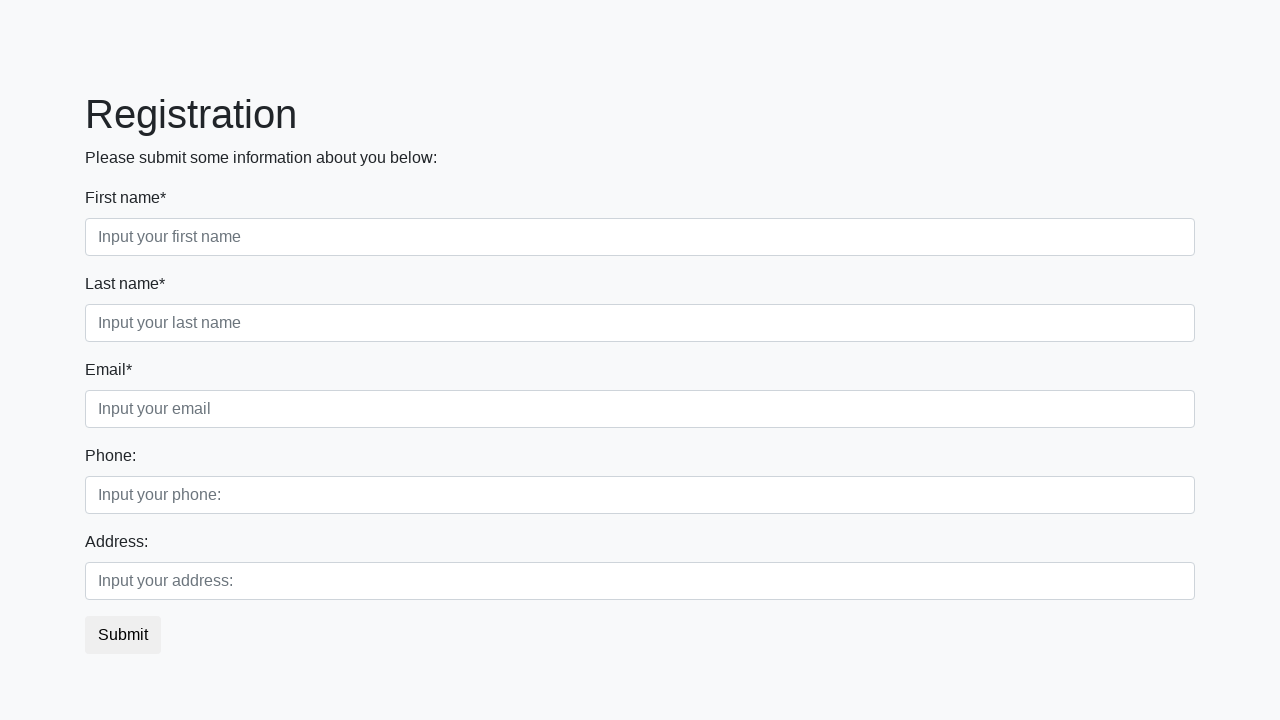

Filled first name field with 'Ivan' on xpath=//input[contains(@placeholder, "name")]
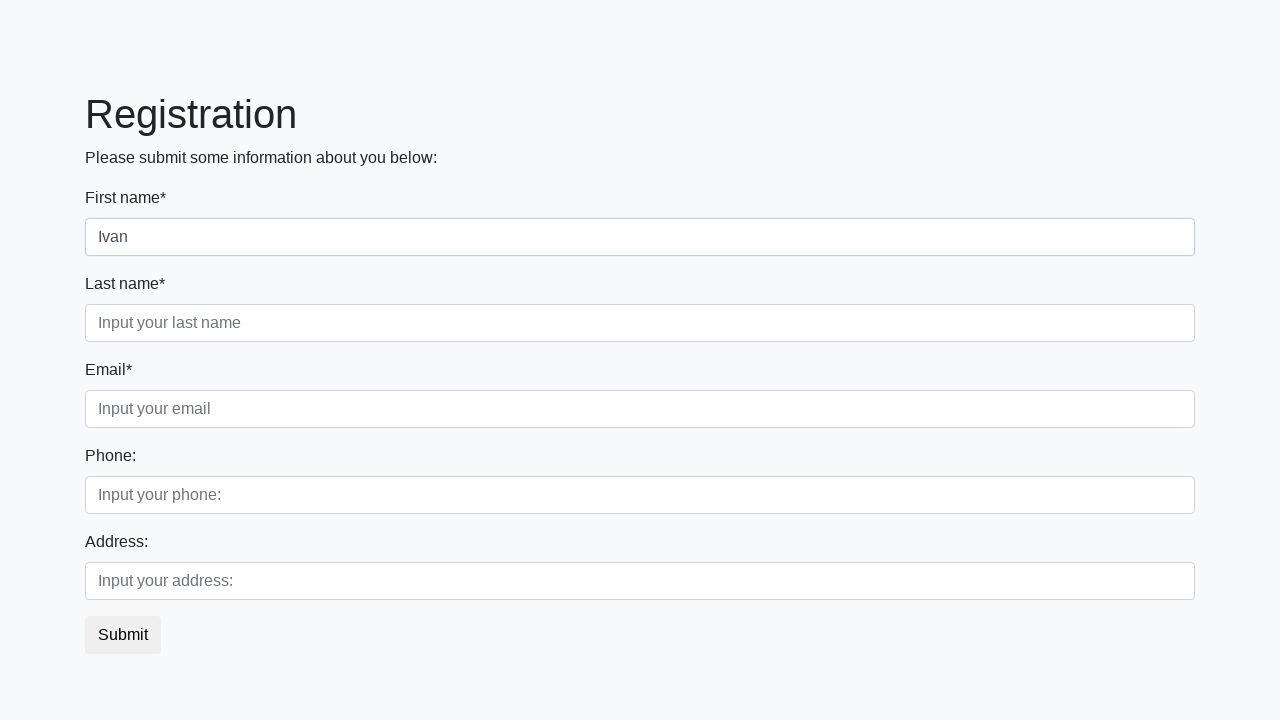

Filled last name field with 'Petrov' on xpath=//input[contains(@placeholder, "last name")]
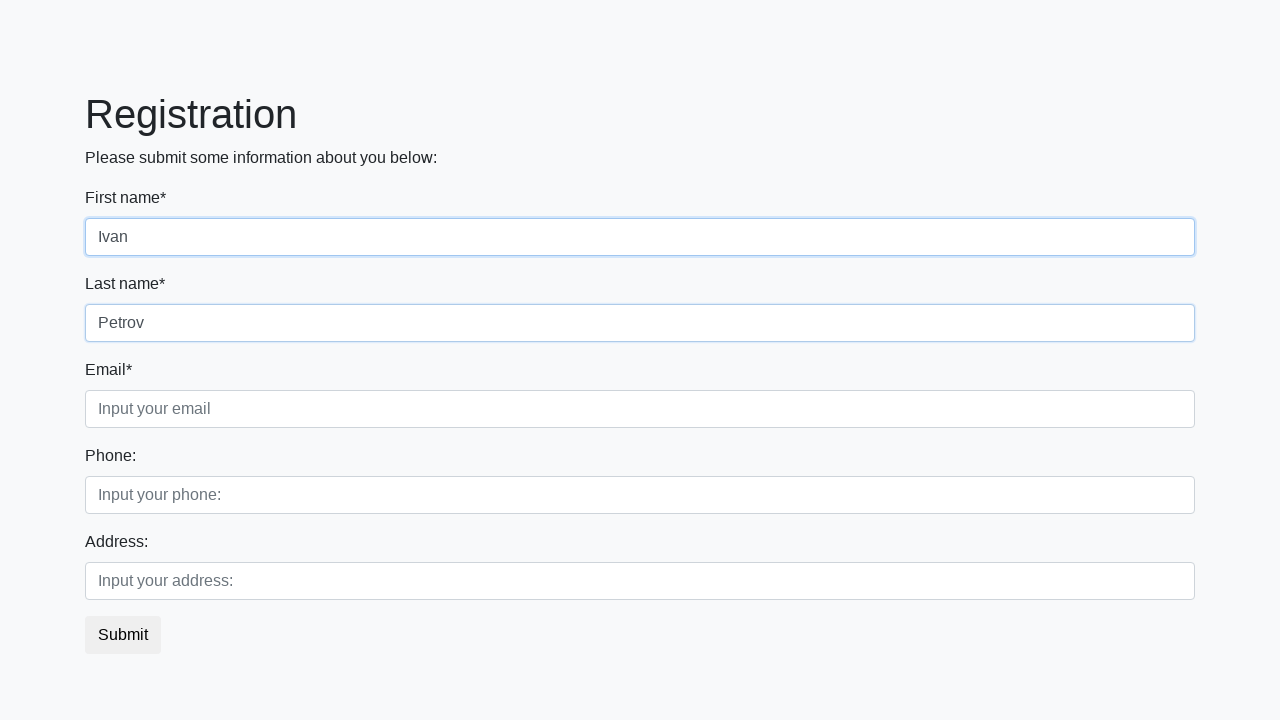

Filled email field with 'ivanoviv@gmail.com' on xpath=//input[contains(@placeholder, "email")]
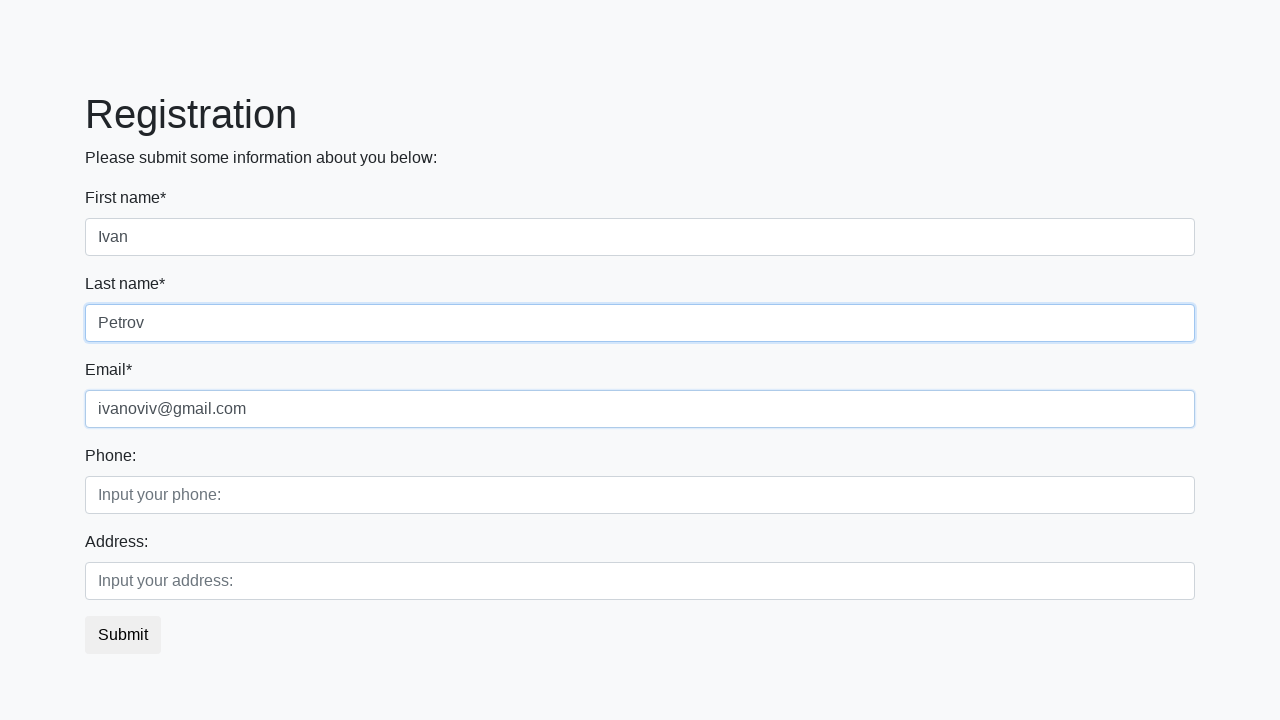

Clicked submit button to register at (123, 635) on button.btn
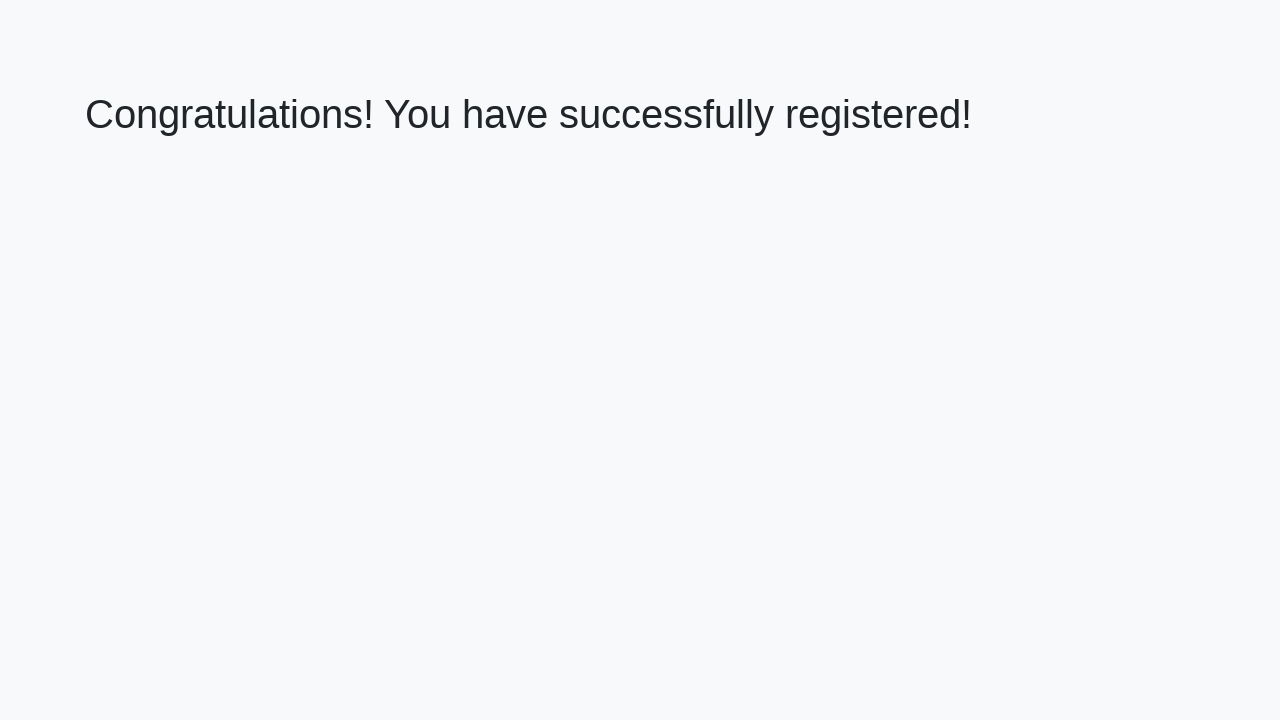

Retrieved success message text from h1 element
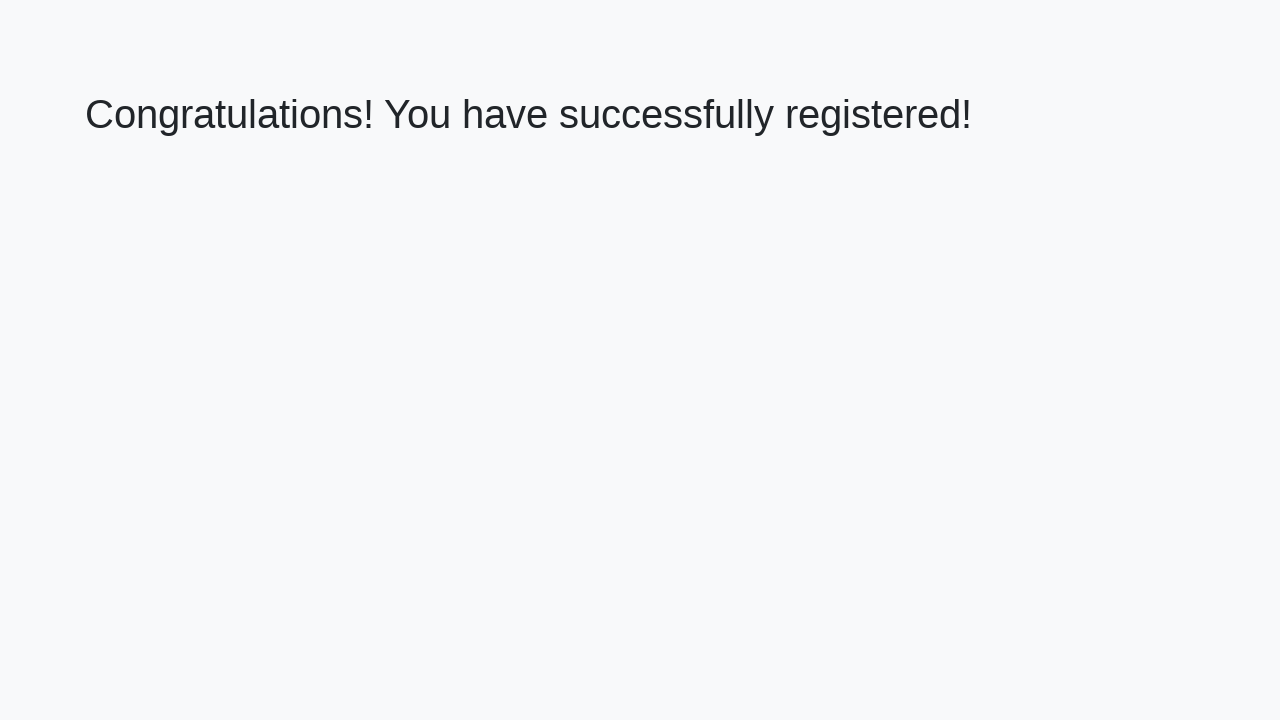

Verified successful registration message
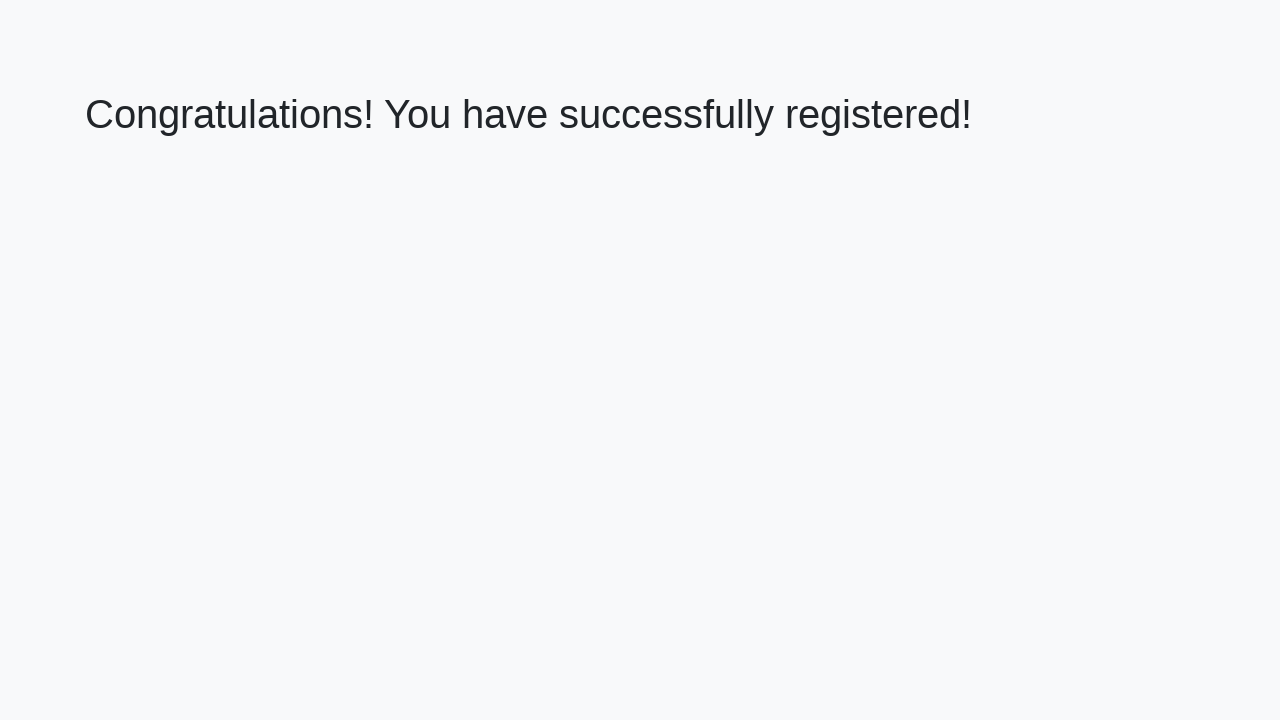

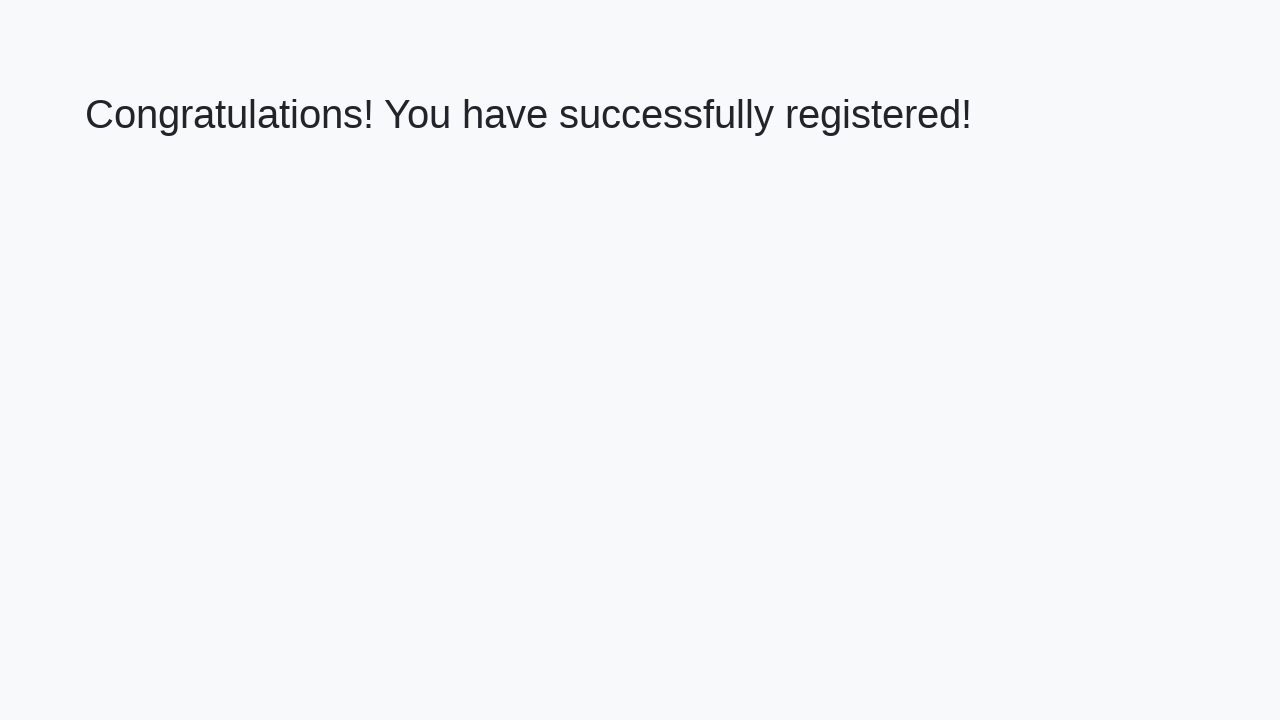